Tests multi-select dropdown functionality by selecting multiple options using different methods (by index, value, and visible text), verifying the selections, and then deselecting them

Starting URL: http://omayo.blogspot.com/

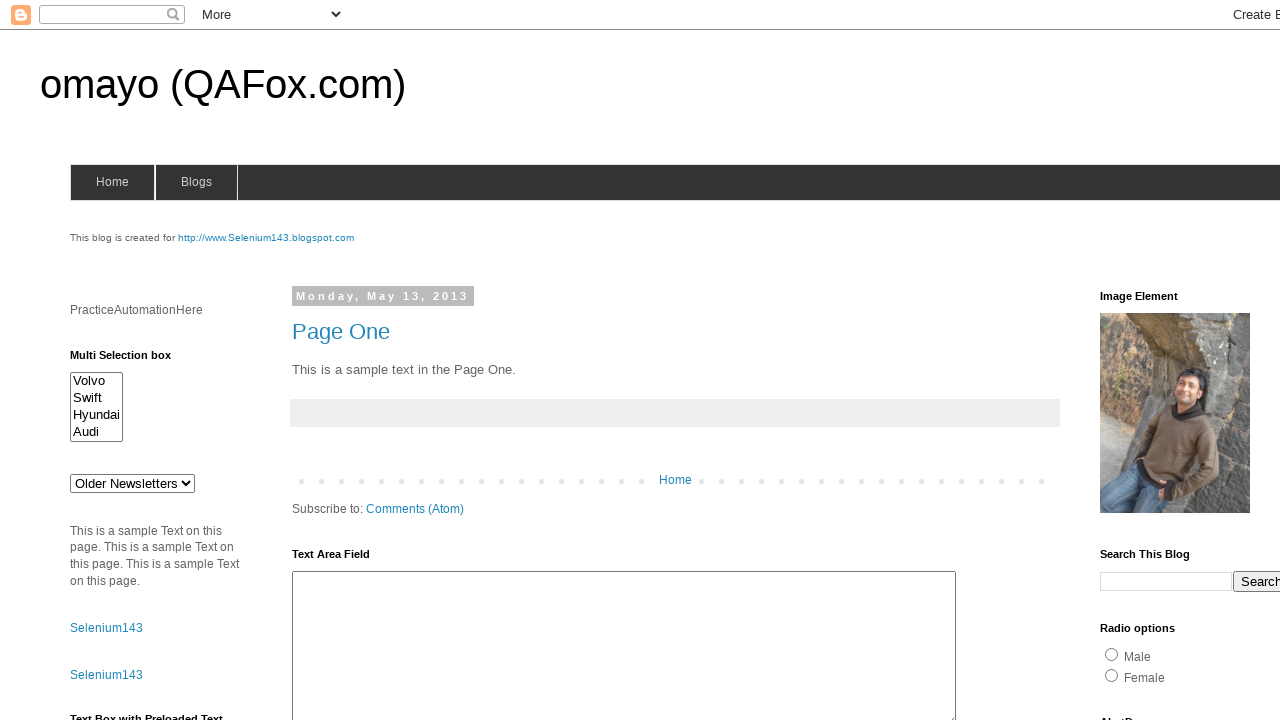

Multi-select dropdown #multiselect1 is visible
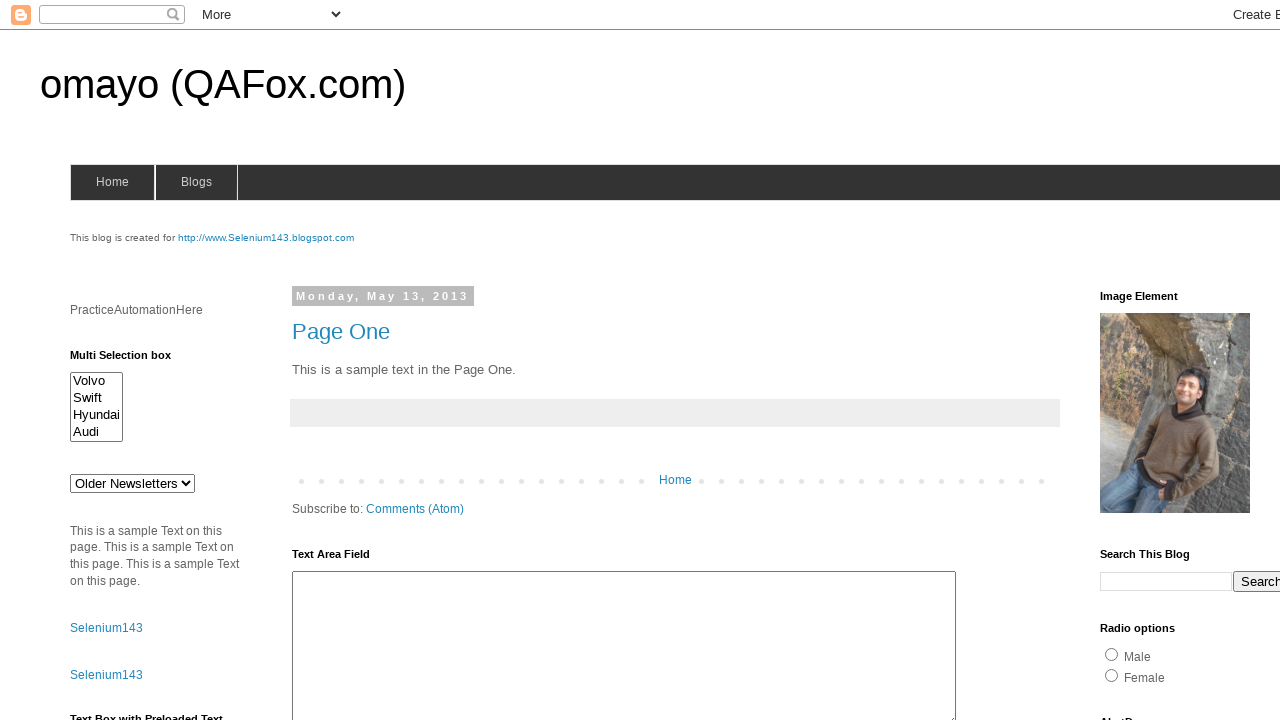

Selected BMW by index (first option) on #multiselect1
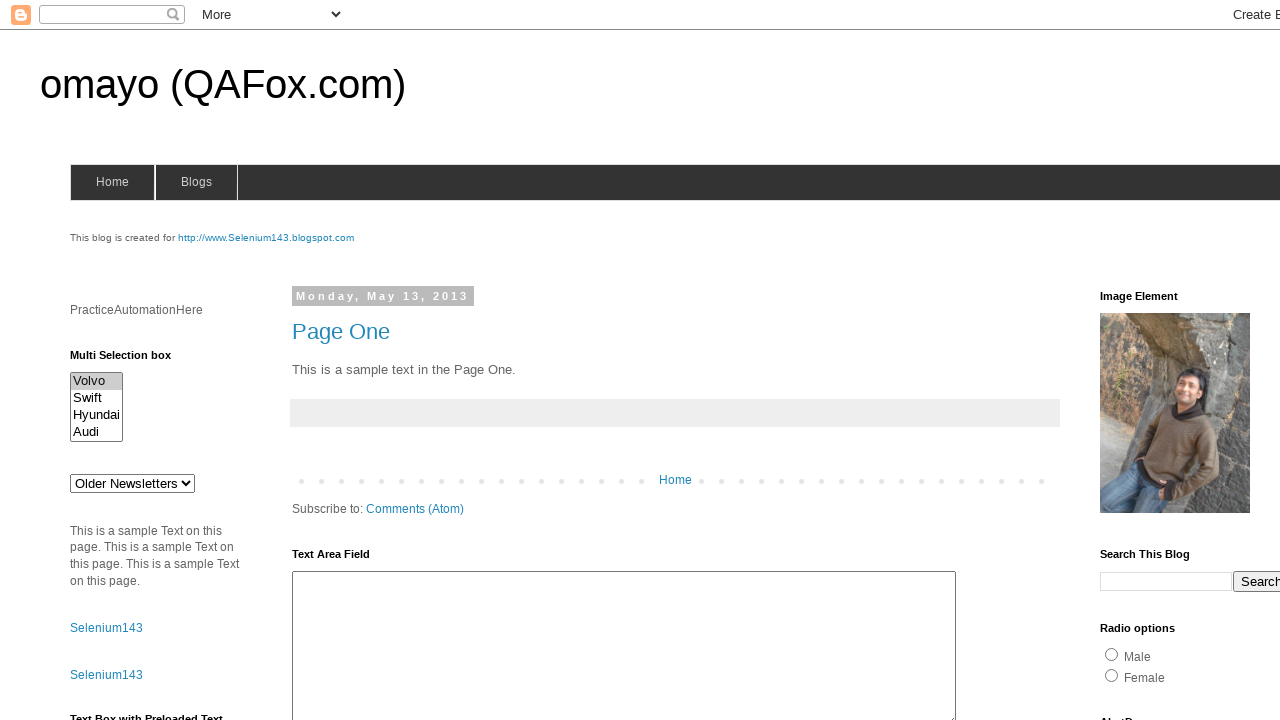

Selected Hyundaix by value on #multiselect1
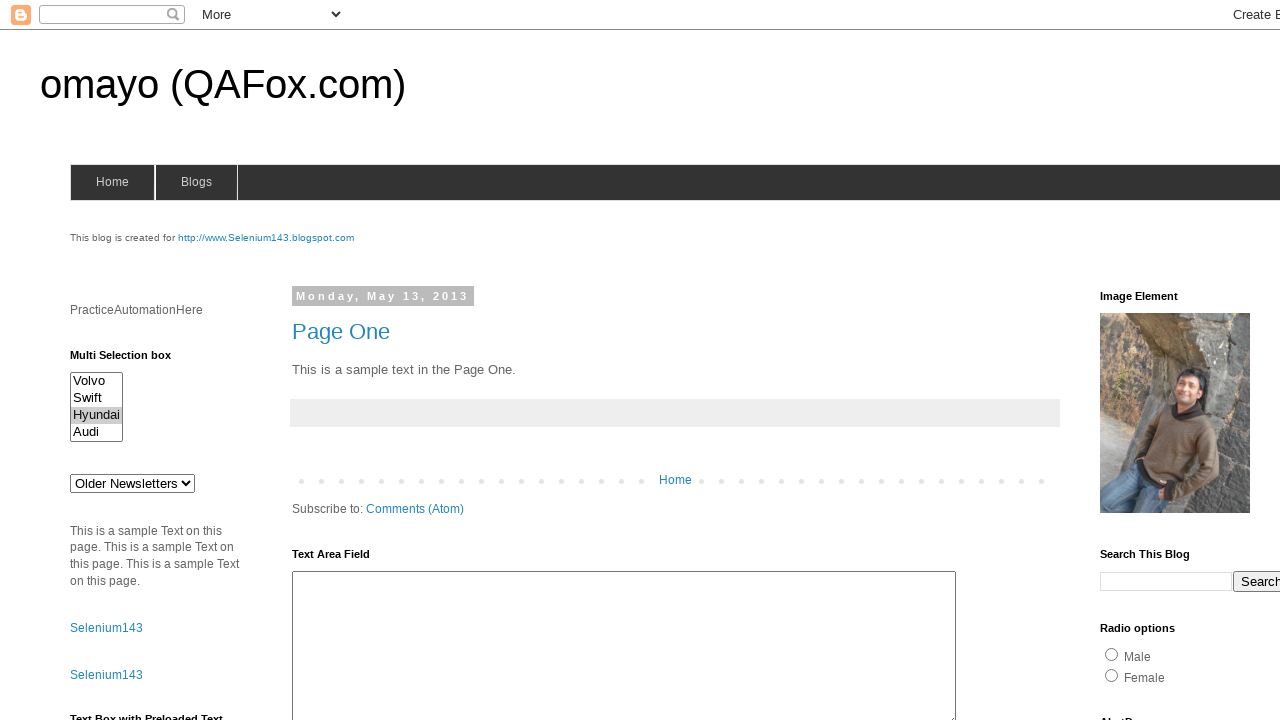

Selected Audi by visible text label on #multiselect1
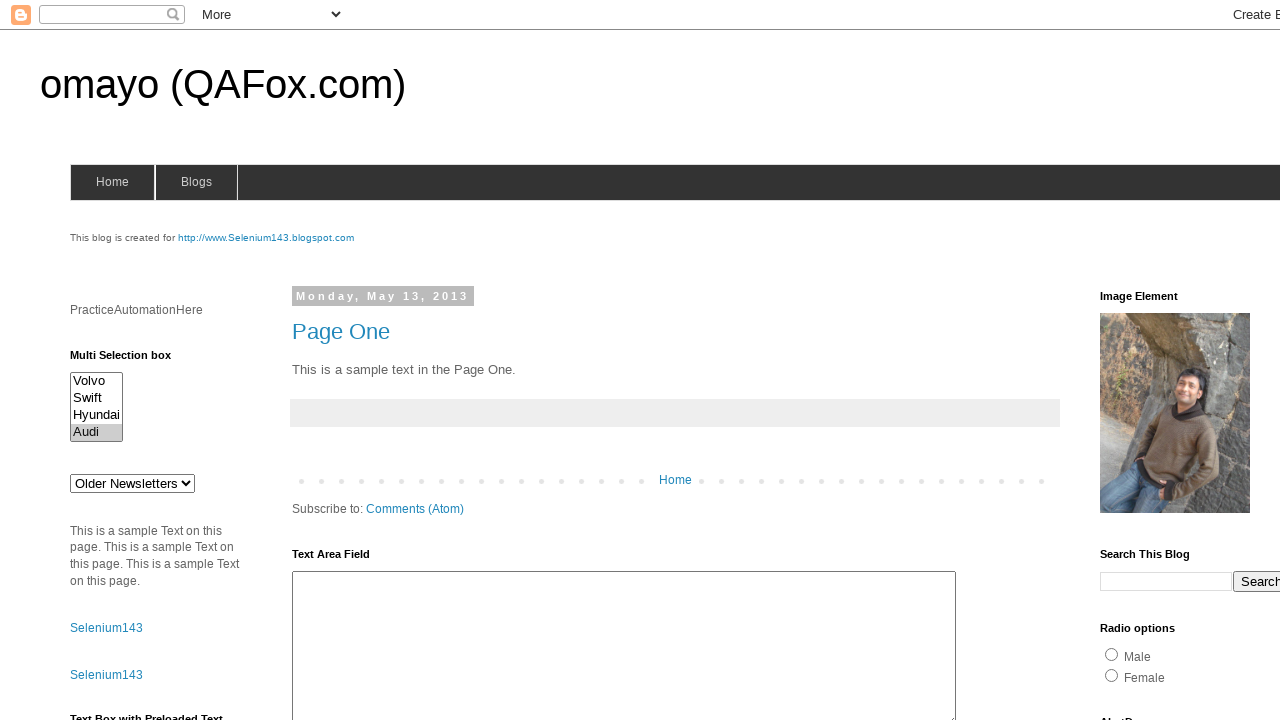

Deselected all options by selecting empty array on #multiselect1
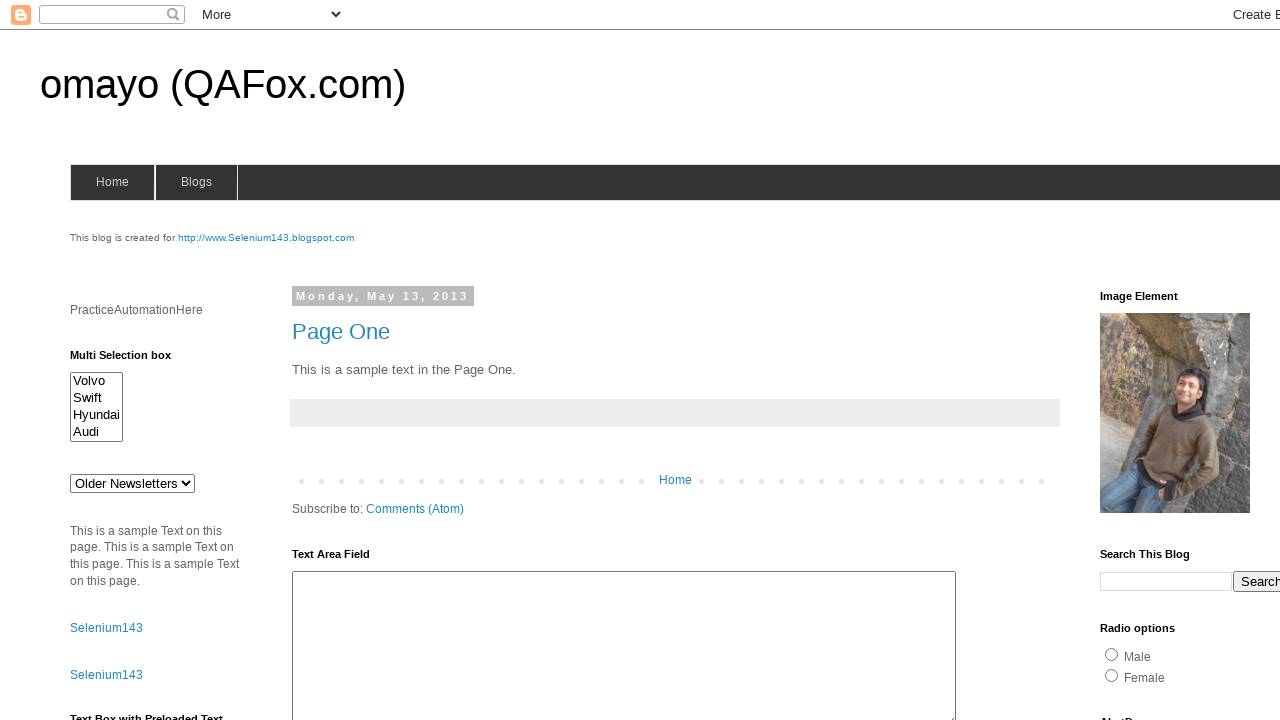

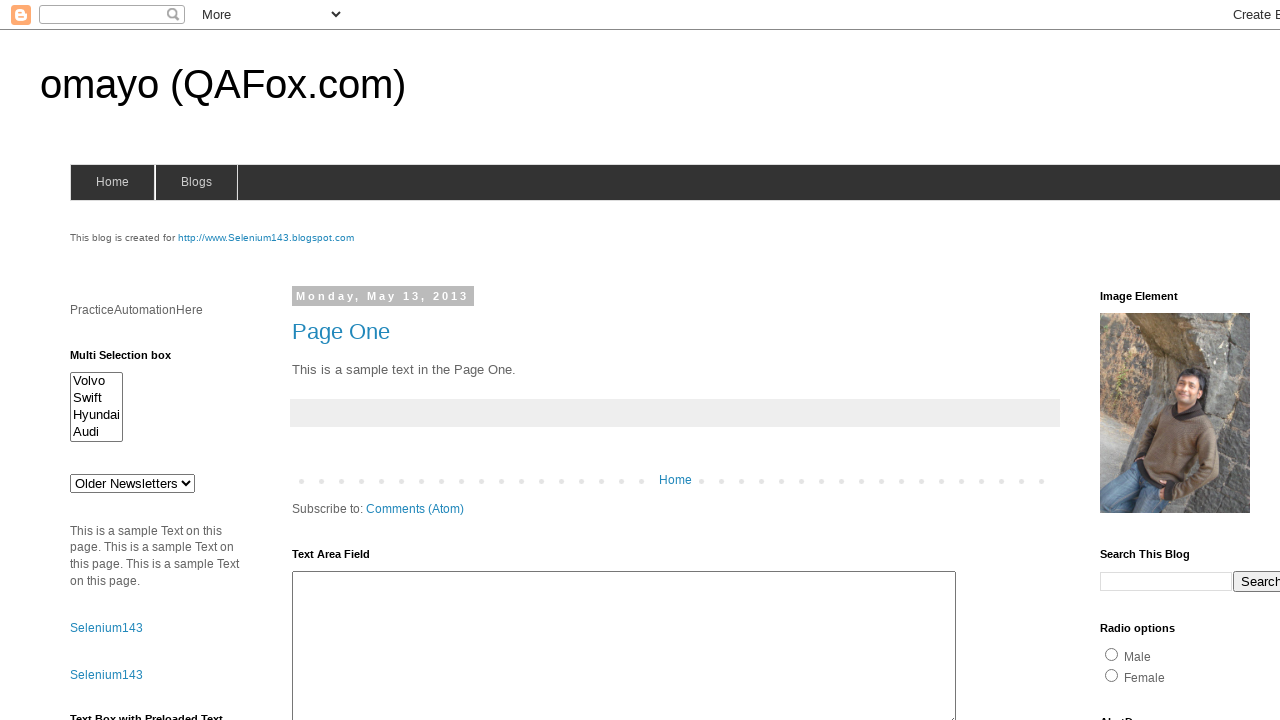